Tests registration form 1 by filling required fields (first name, last name, email) and submitting the form

Starting URL: http://suninjuly.github.io/registration1.html

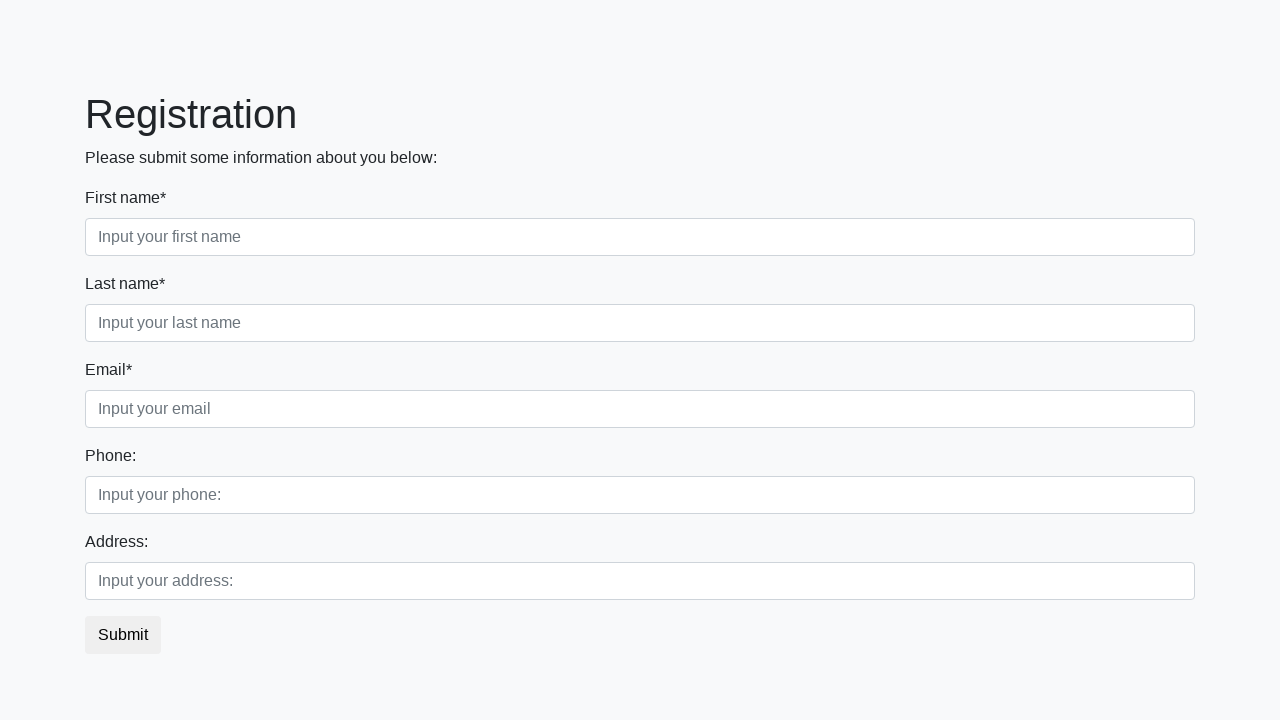

Filled first name field with 'John' on //div[@class="first_block"]//input[@class="form-control first"]
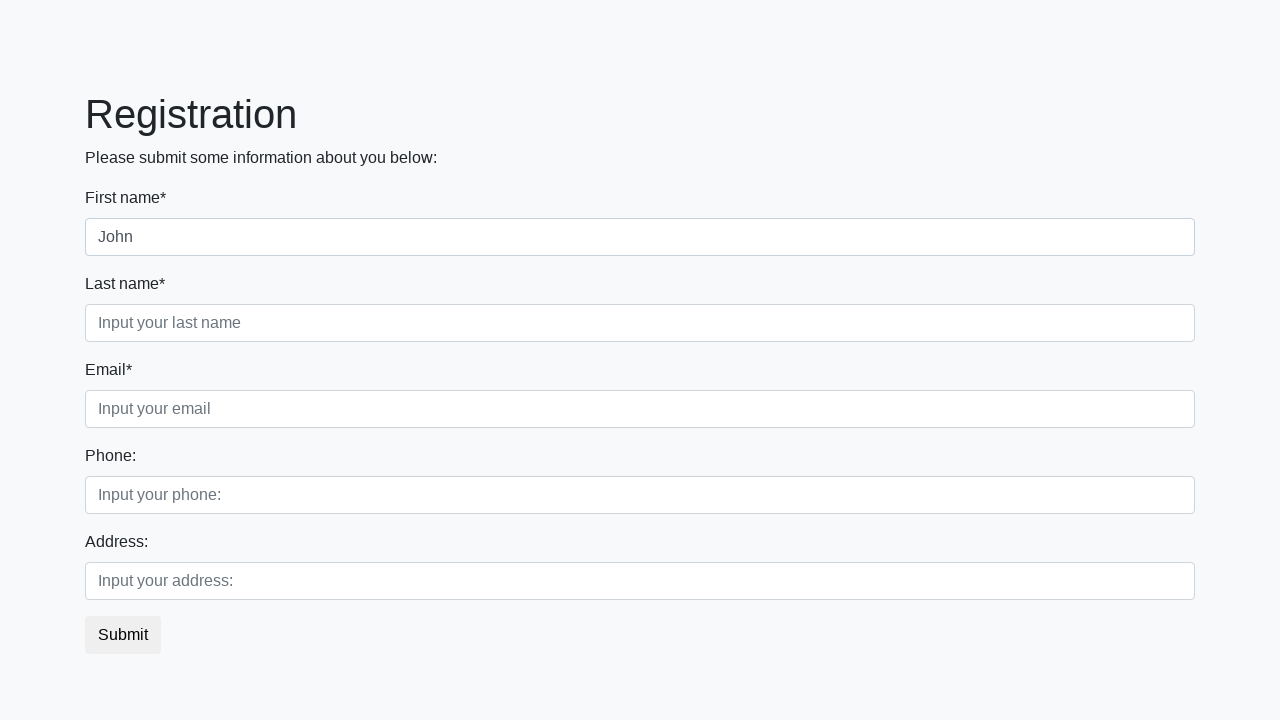

Filled last name field with 'Doe' on //div[@class="first_block"]//input[@class="form-control second"]
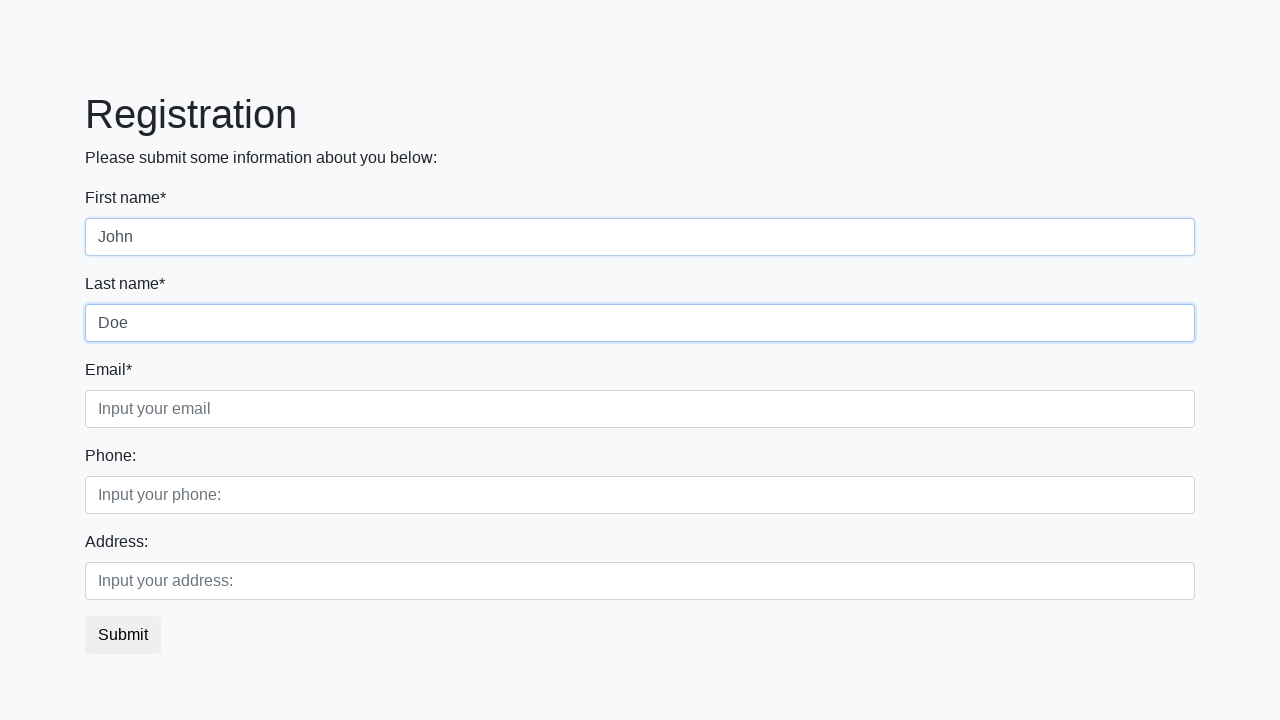

Filled email field with 'test@yopmail.com' on //div[@class="first_block"]//input[@class="form-control third"]
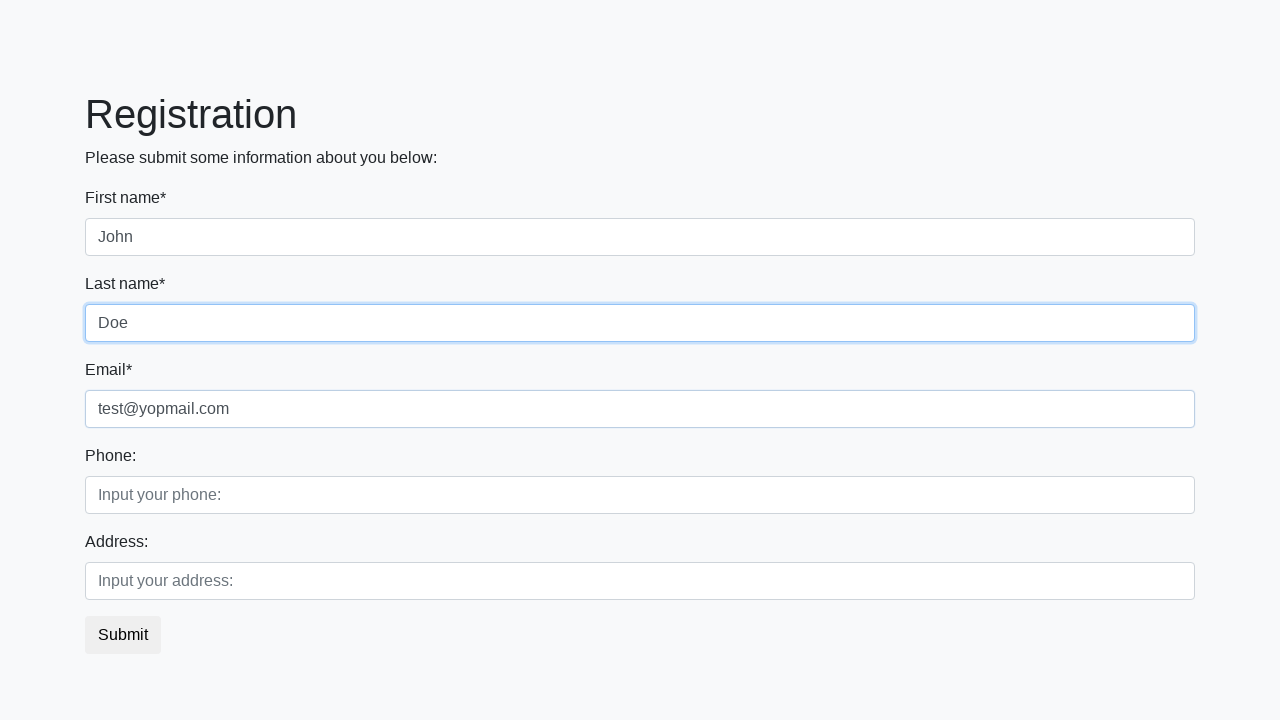

Clicked submit button to register at (123, 635) on xpath=//button[@type="submit"]
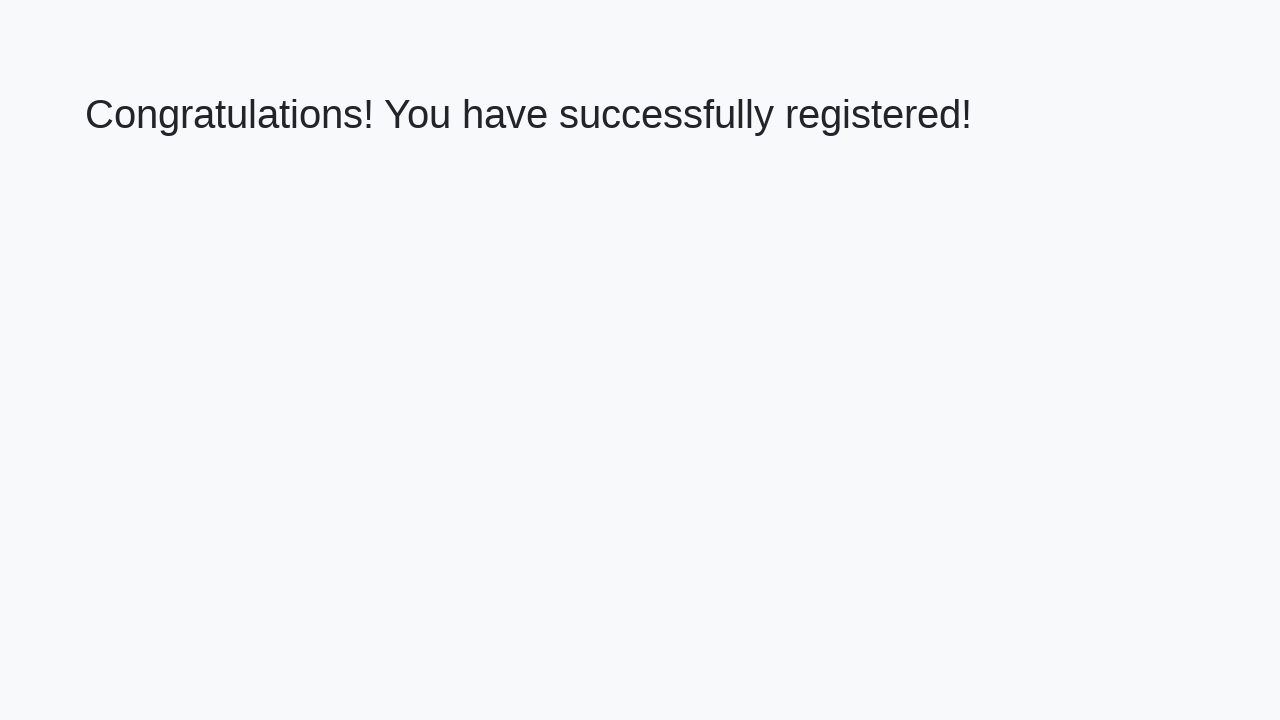

Success message appeared (h1 element loaded)
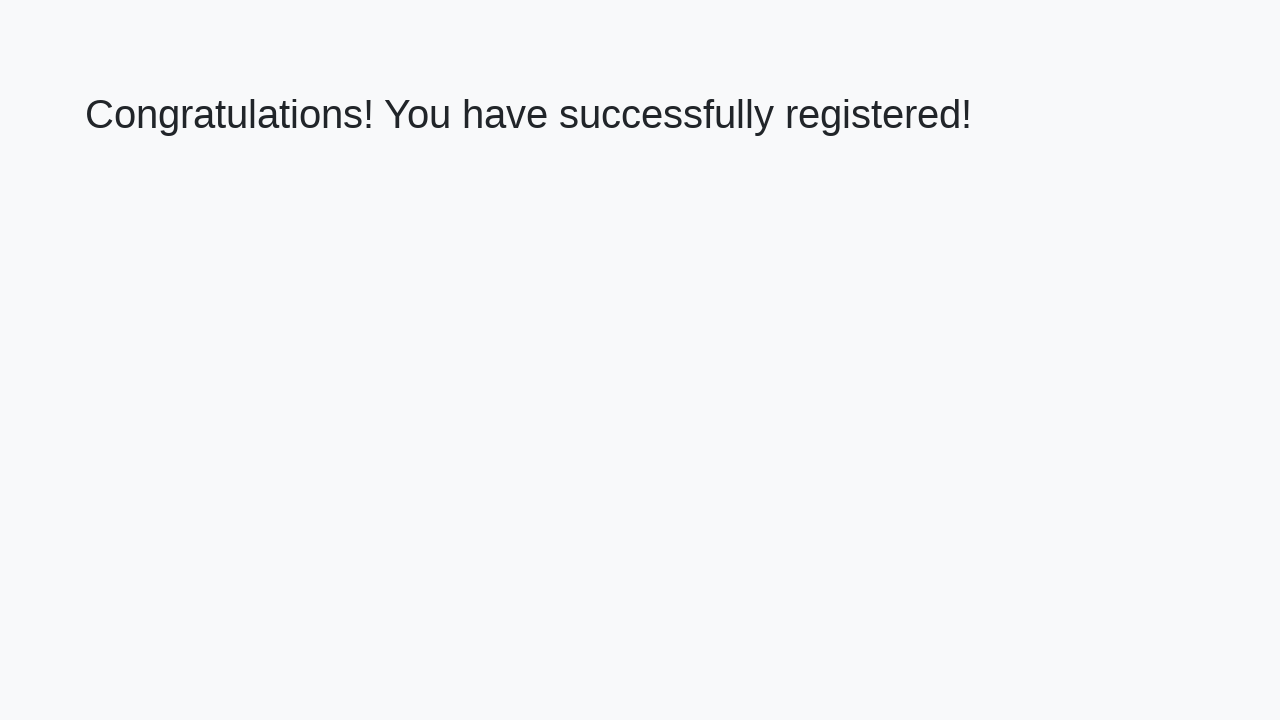

Verified success message text: 'Congratulations! You have successfully registered!'
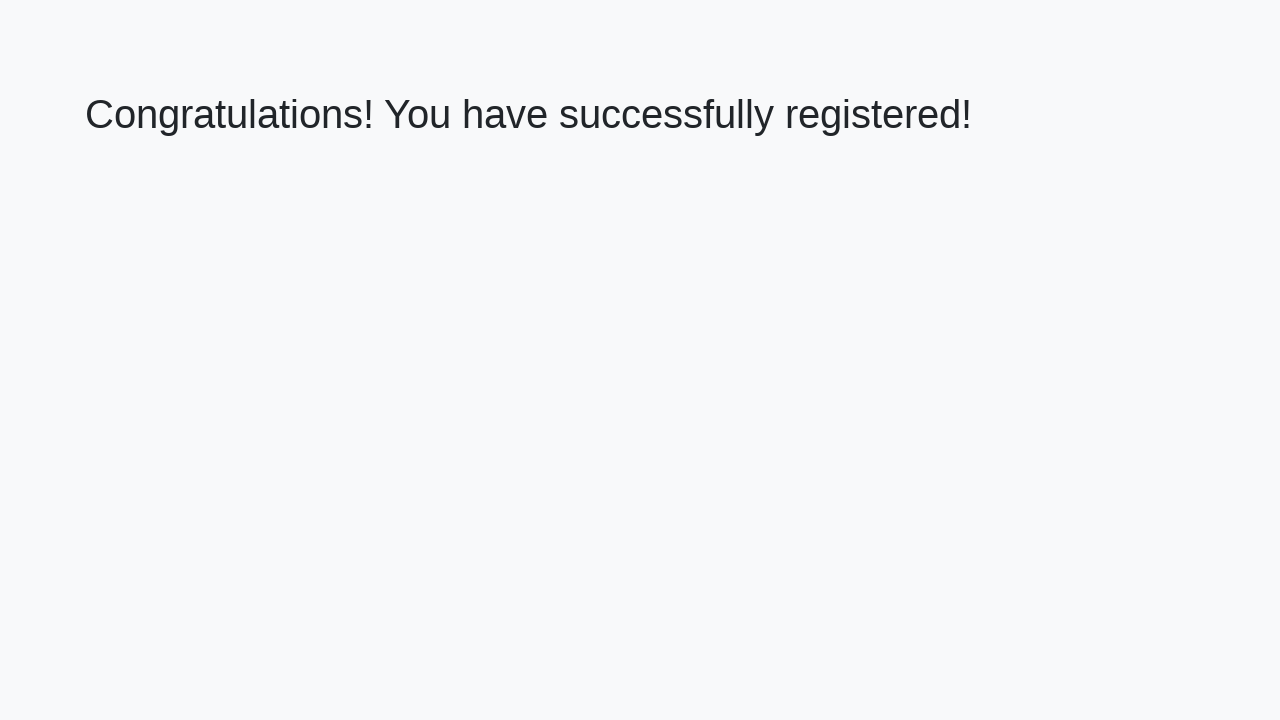

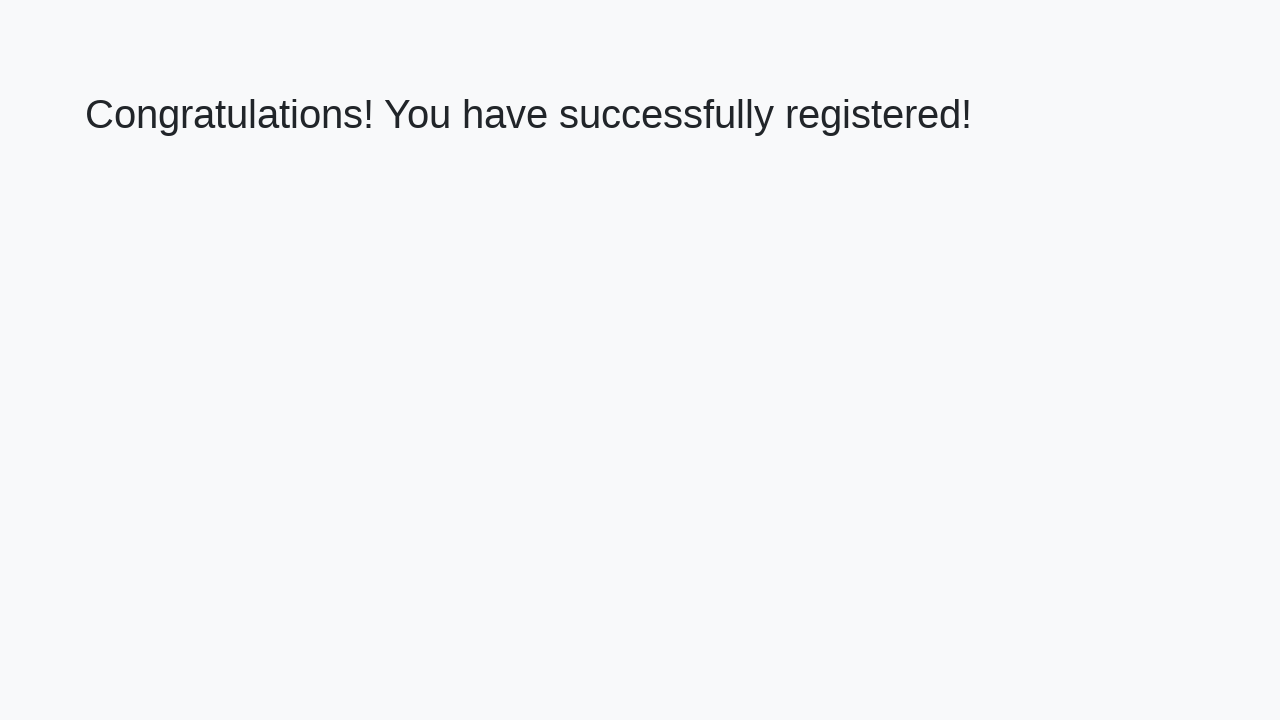